Tests that checking all todos then unchecking one will uncheck the toggle-all checkbox

Starting URL: http://backbonejs.org/examples/todos/

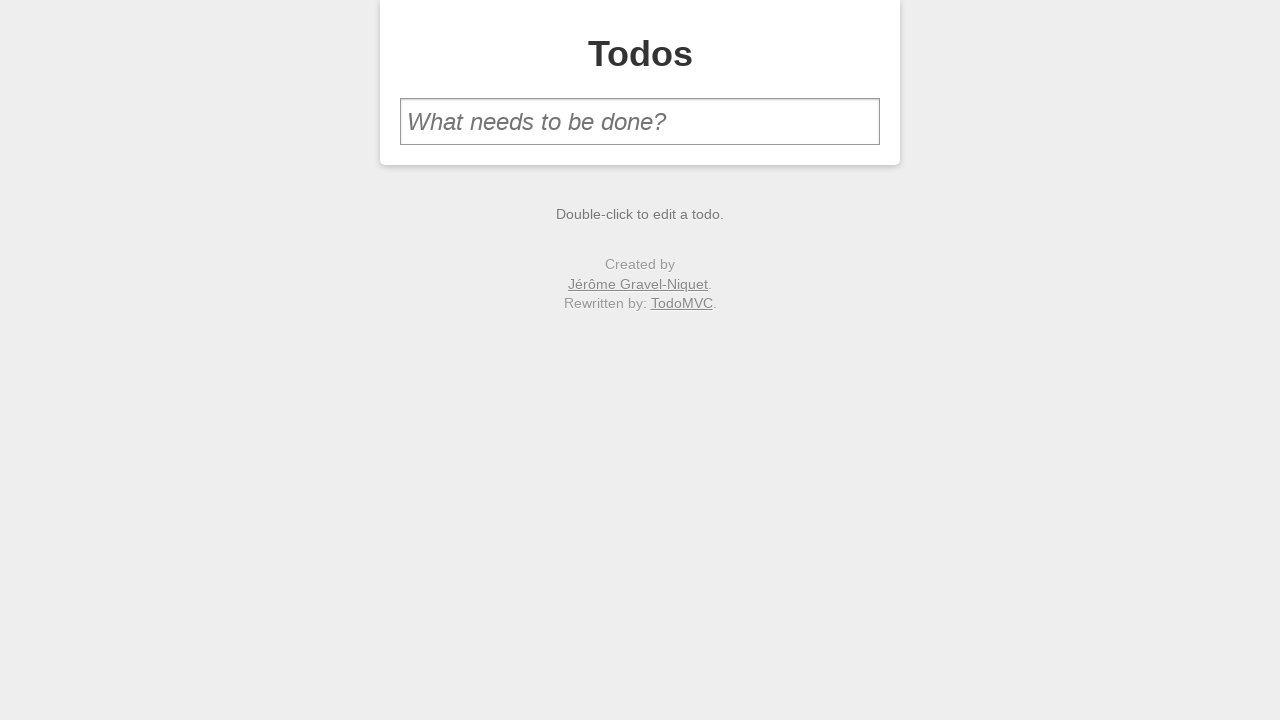

Filled new-todo input with 'one' on #new-todo
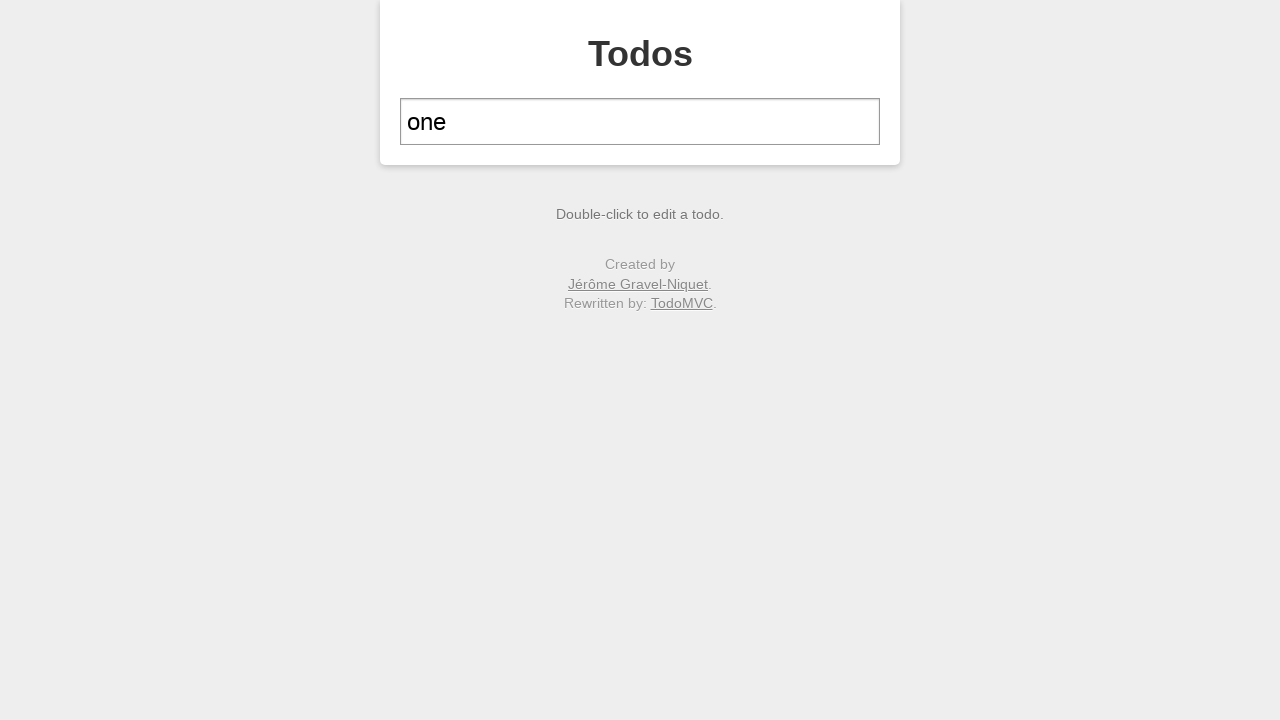

Pressed Enter to add first todo item on #new-todo
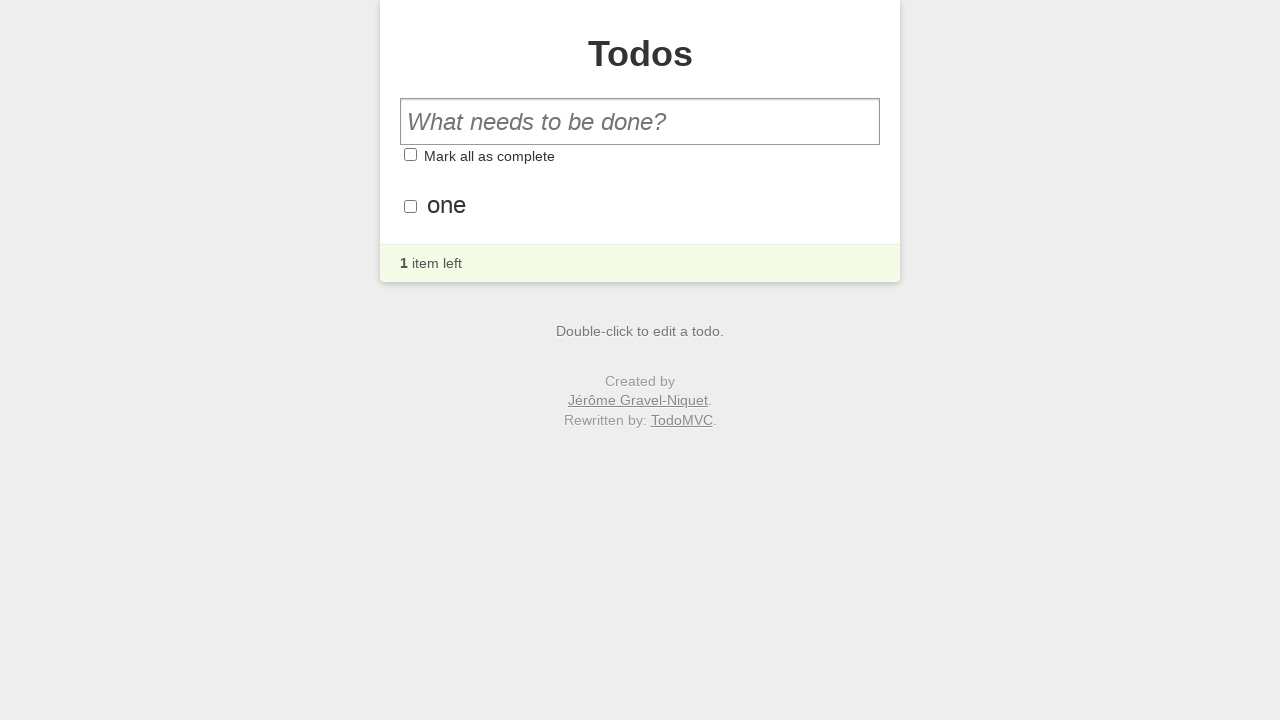

Filled new-todo input with 'two' on #new-todo
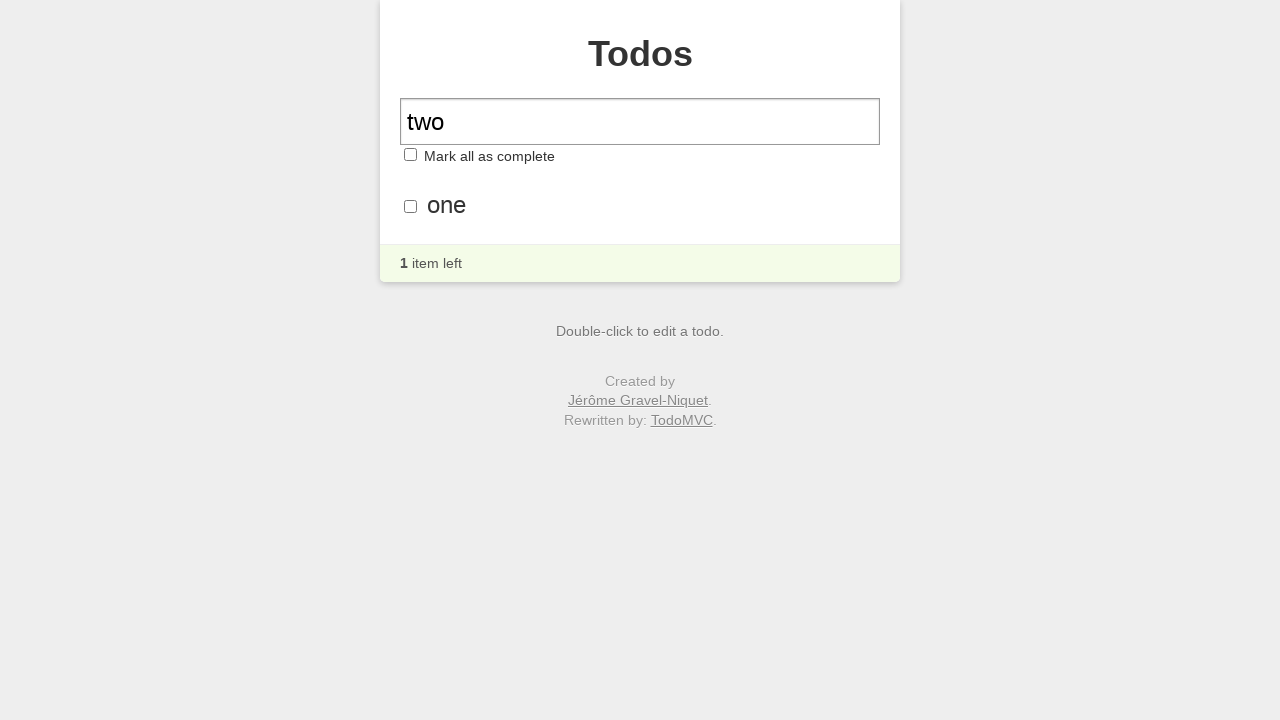

Pressed Enter to add second todo item on #new-todo
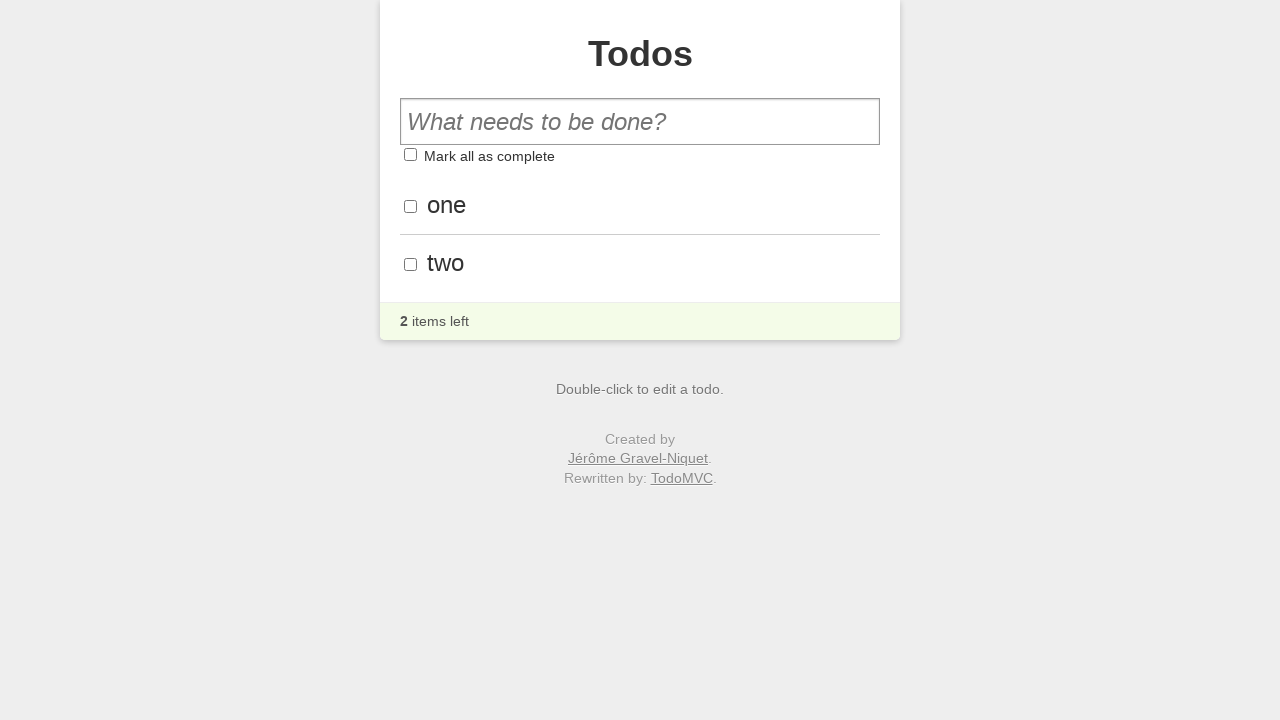

Todo list items loaded and visible
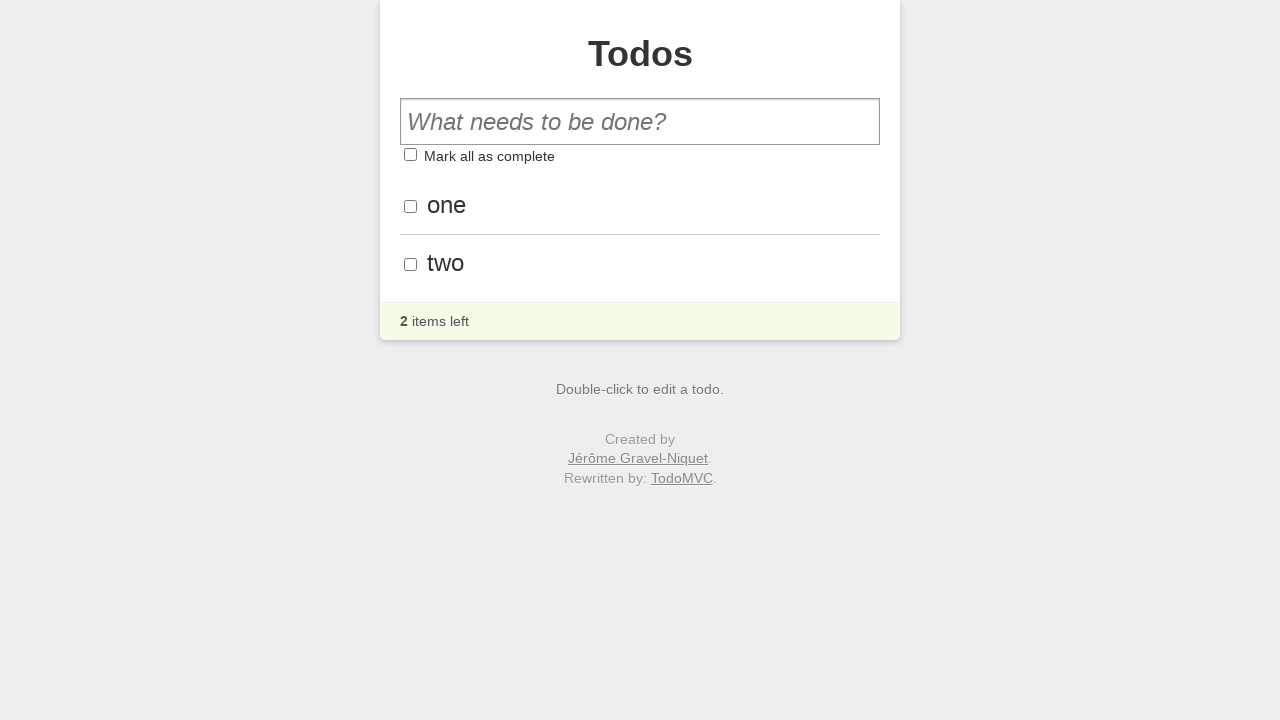

Checked the first todo item at (410, 206) on #todo-list li:nth-child(1) .toggle
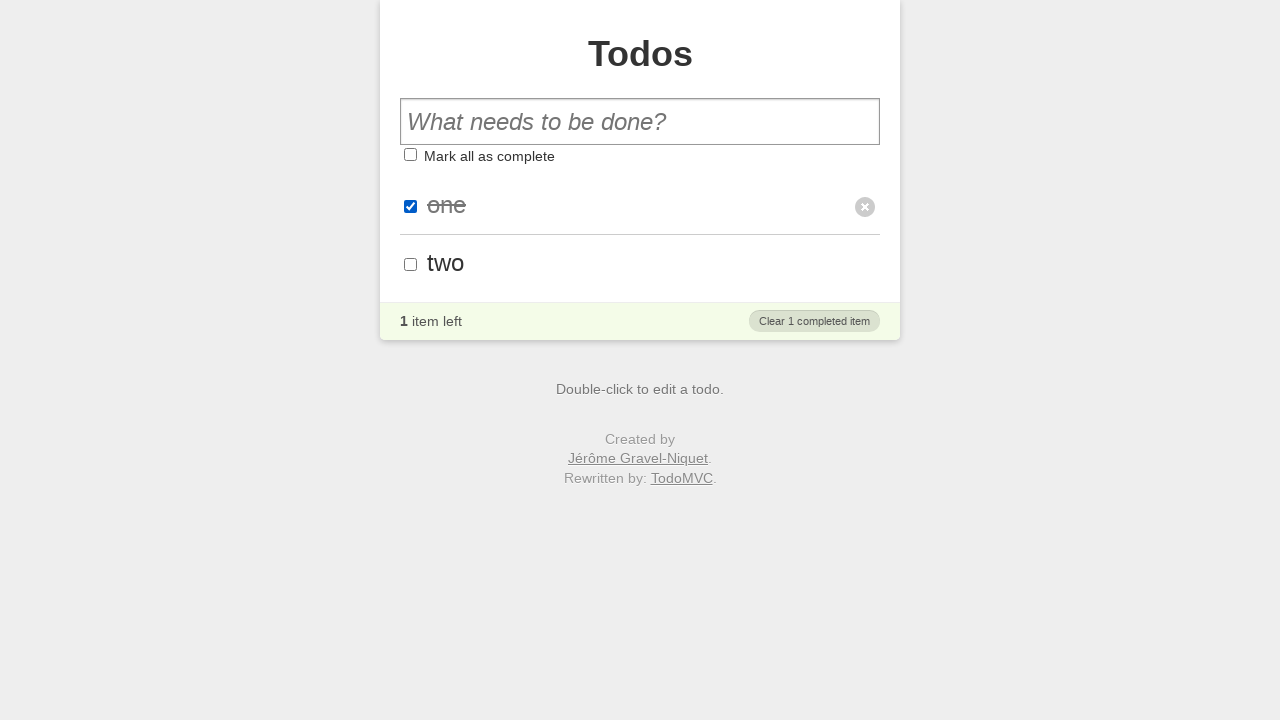

Checked the second todo item at (410, 264) on #todo-list li:nth-child(2) .toggle
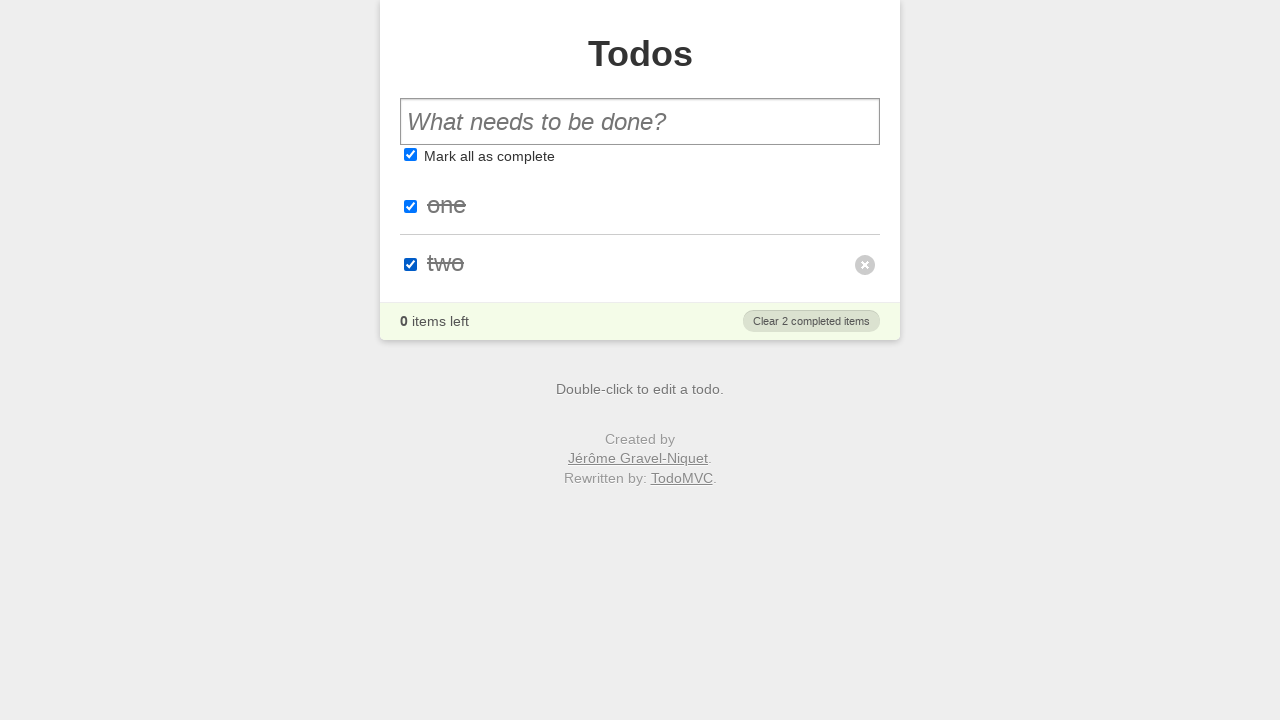

Unchecked the first todo item at (410, 206) on #todo-list li:nth-child(1) .toggle
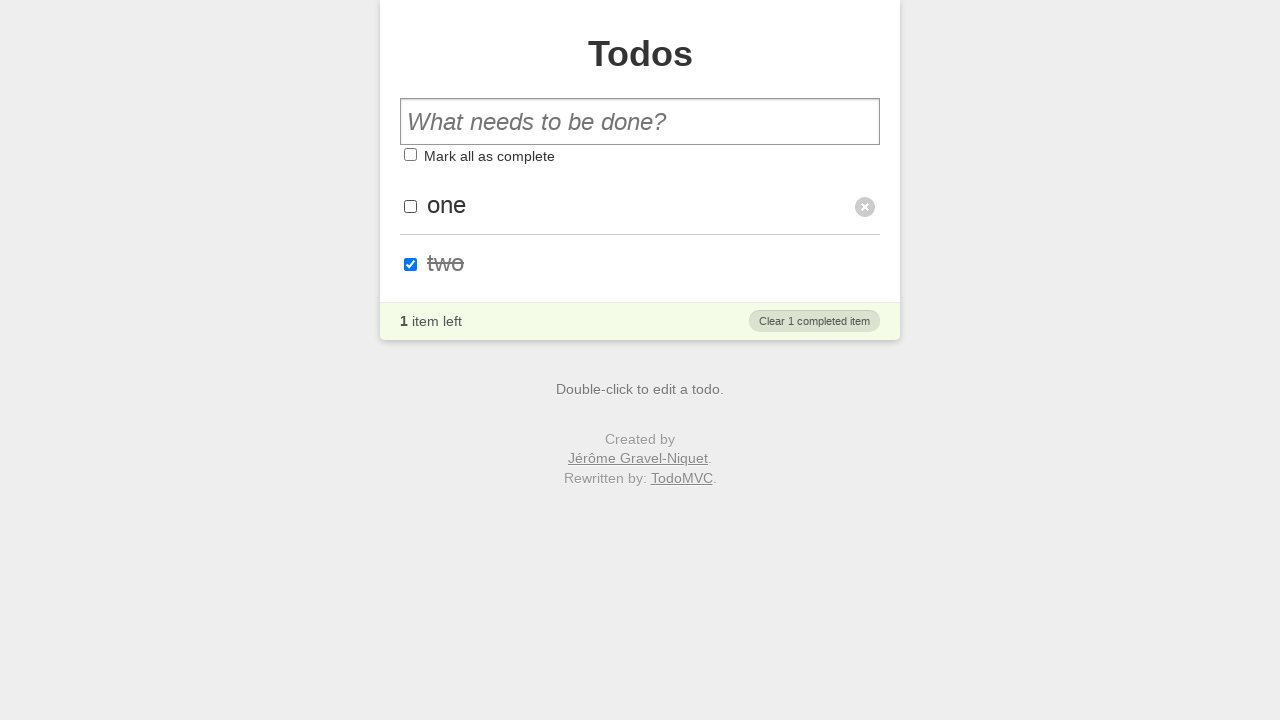

Located the toggle-all checkbox
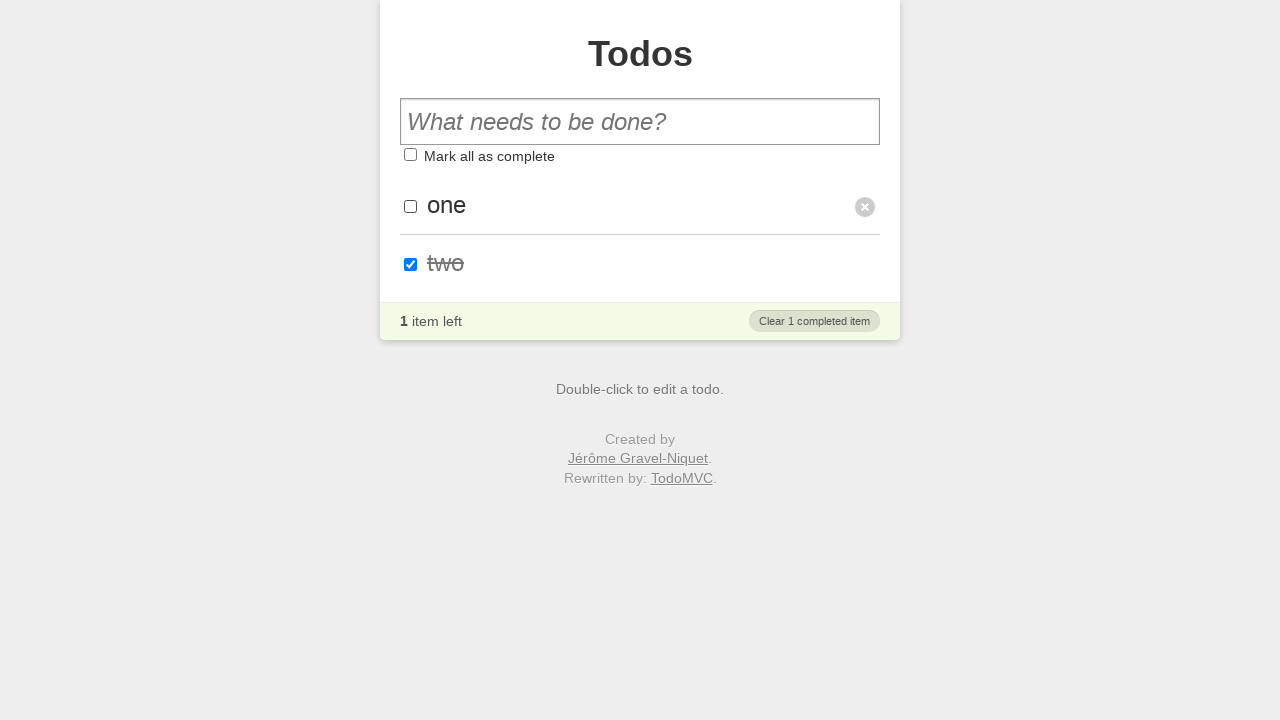

Verified that toggle-all checkbox is not checked
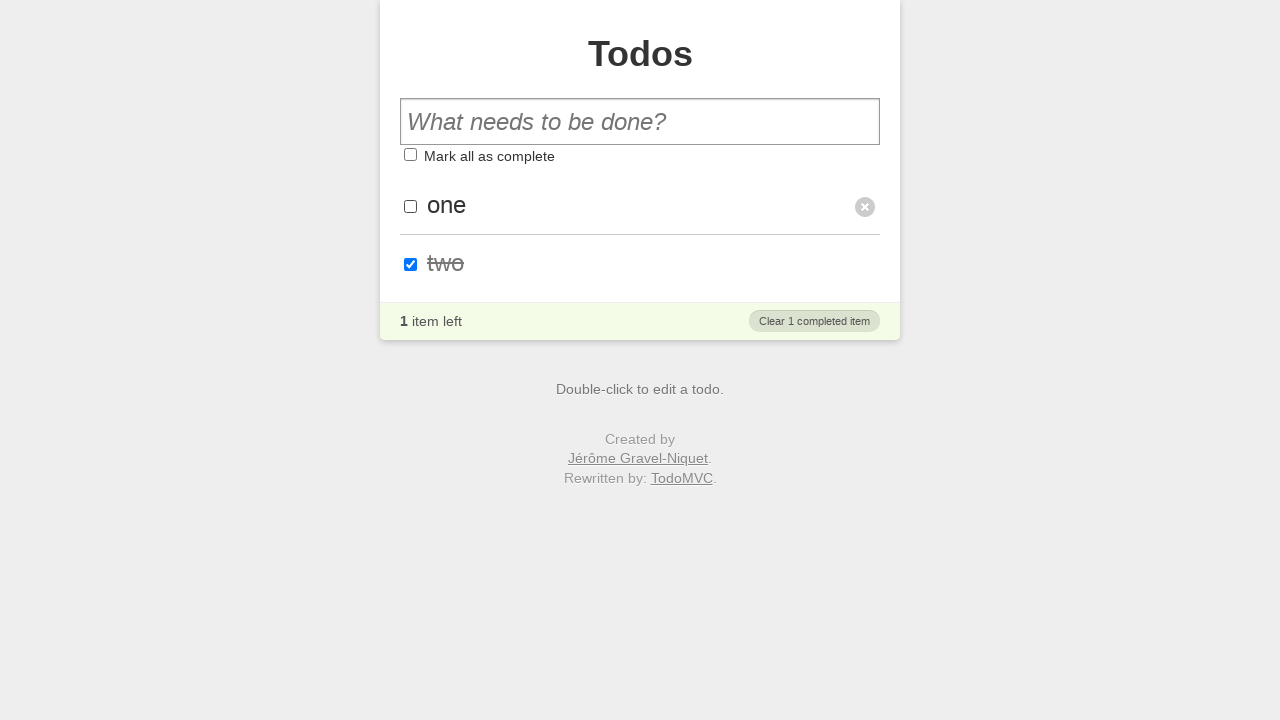

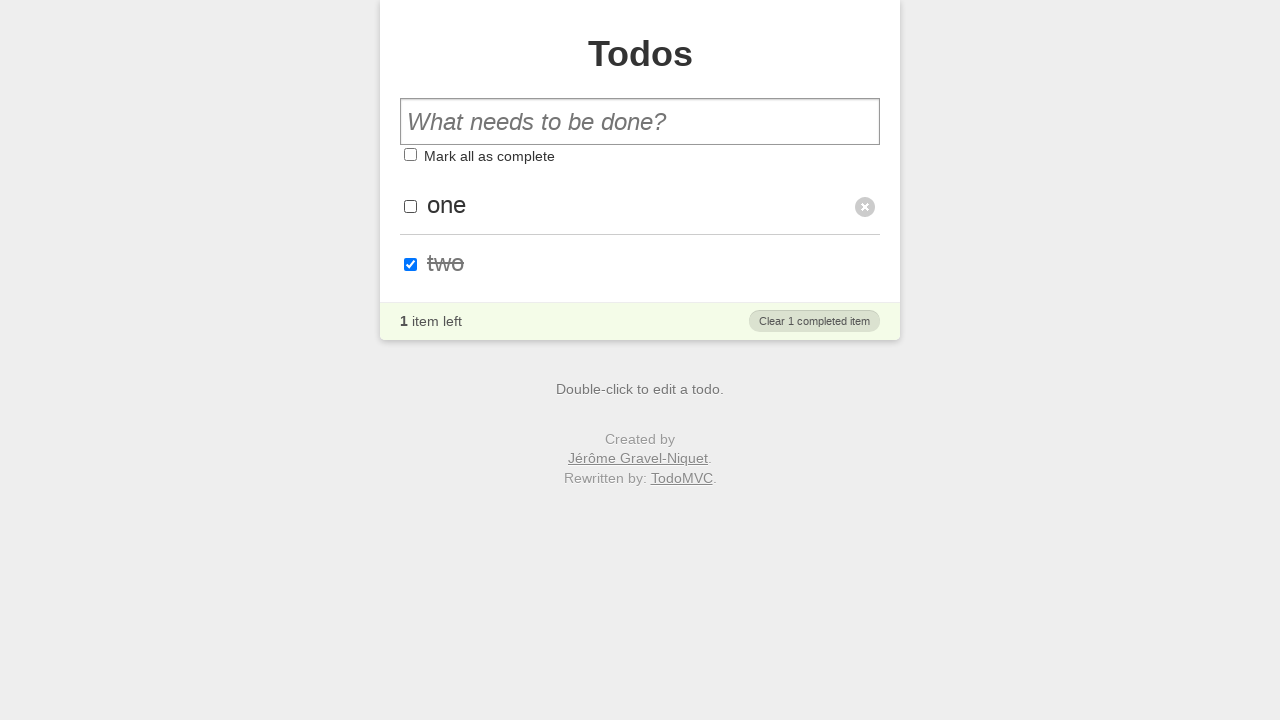